Tests that the page title matches the expected title

Starting URL: https://rahulshettyacademy.com/seleniumPractise/#/

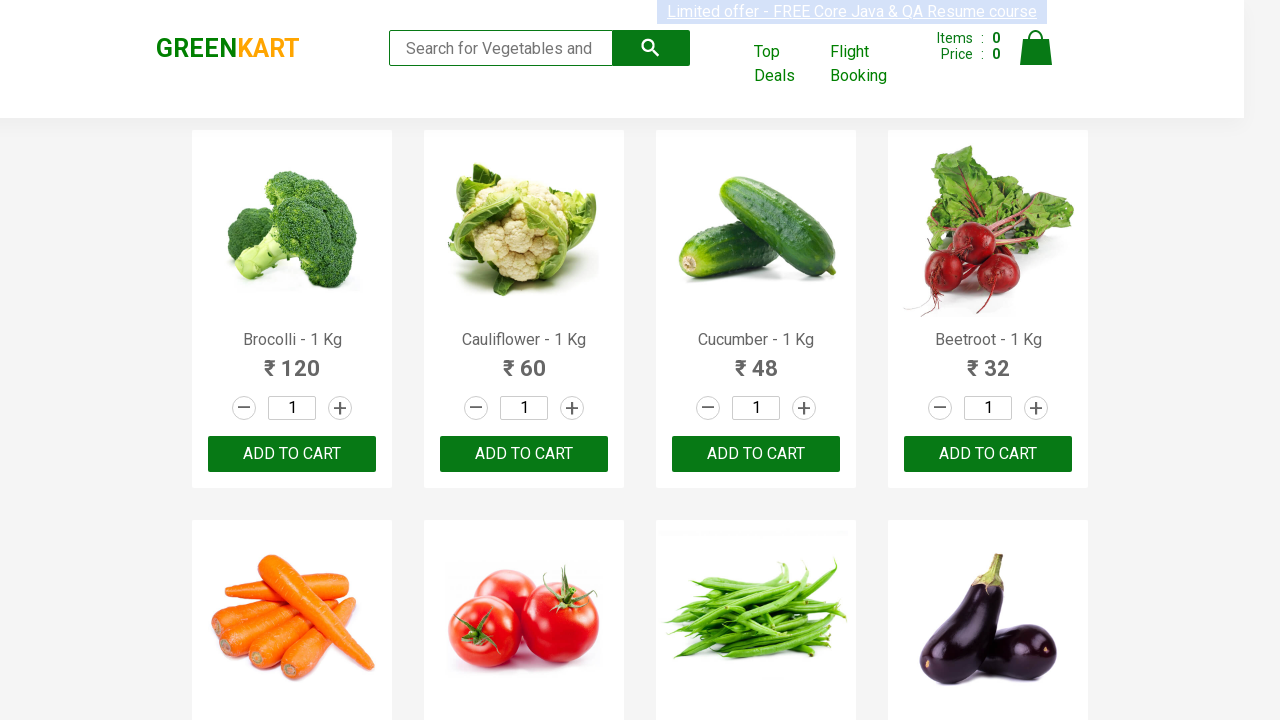

Navigated to GreenKart home page
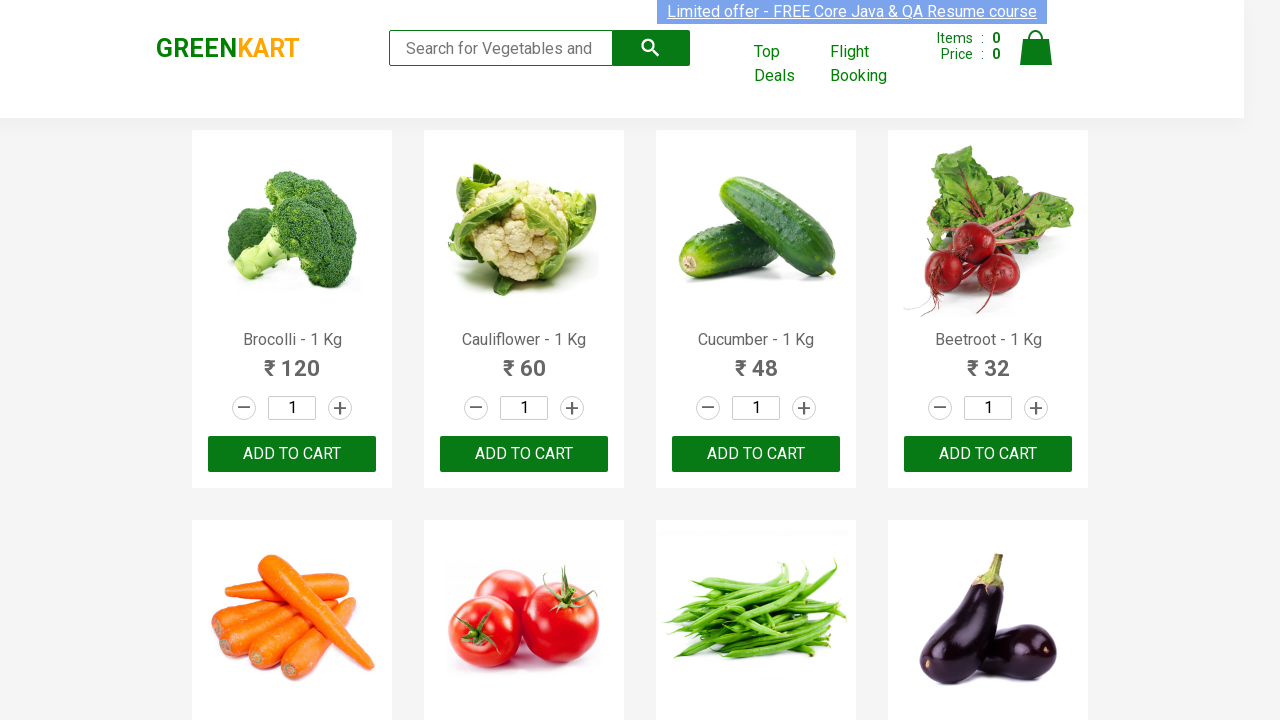

Verified page title matches expected 'GreenKart - veg and fruits kart'
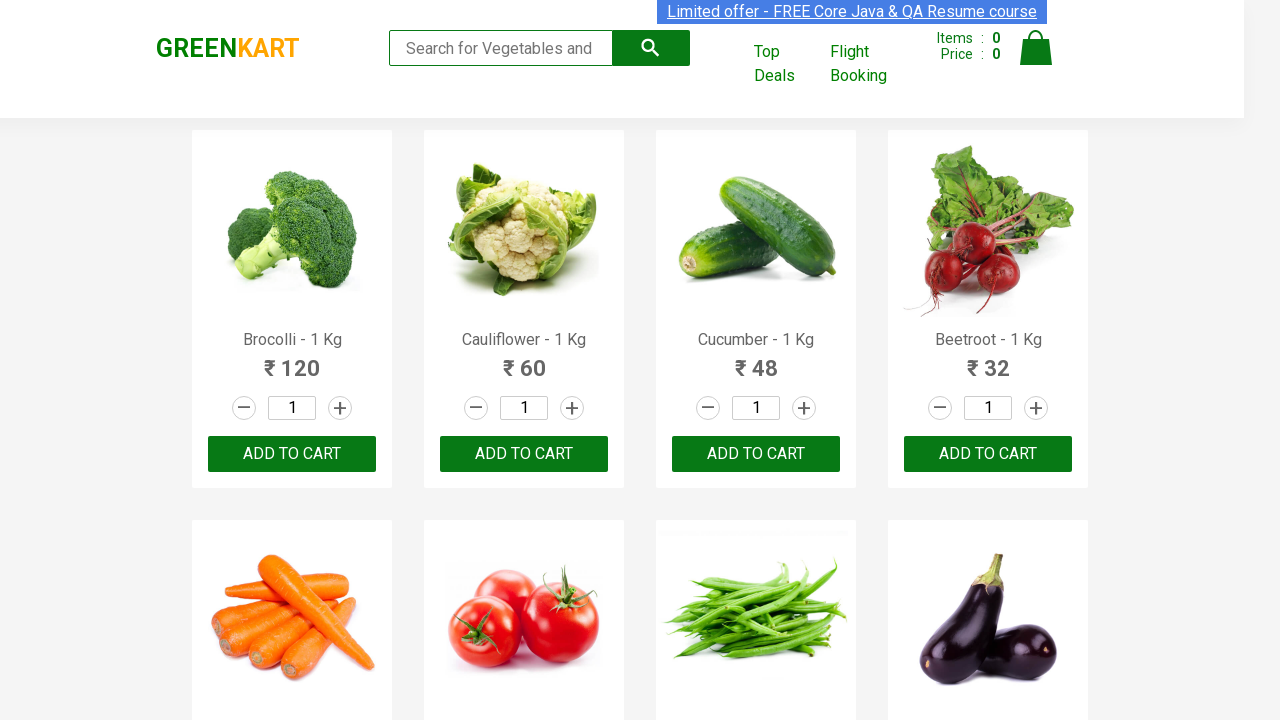

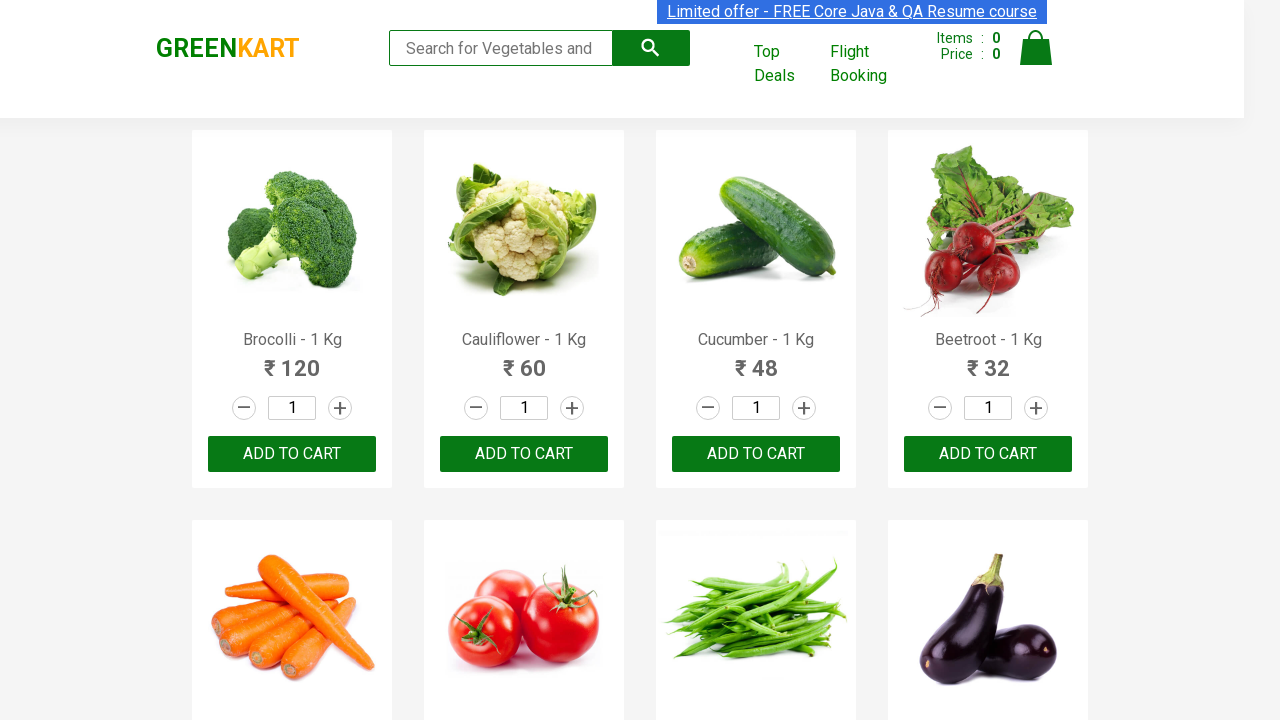